Tests enabling a checkbox on the Selenium tutorial page by locating and clicking a checkbox element.

Starting URL: http://qxf2.com/selenium-tutorial-main

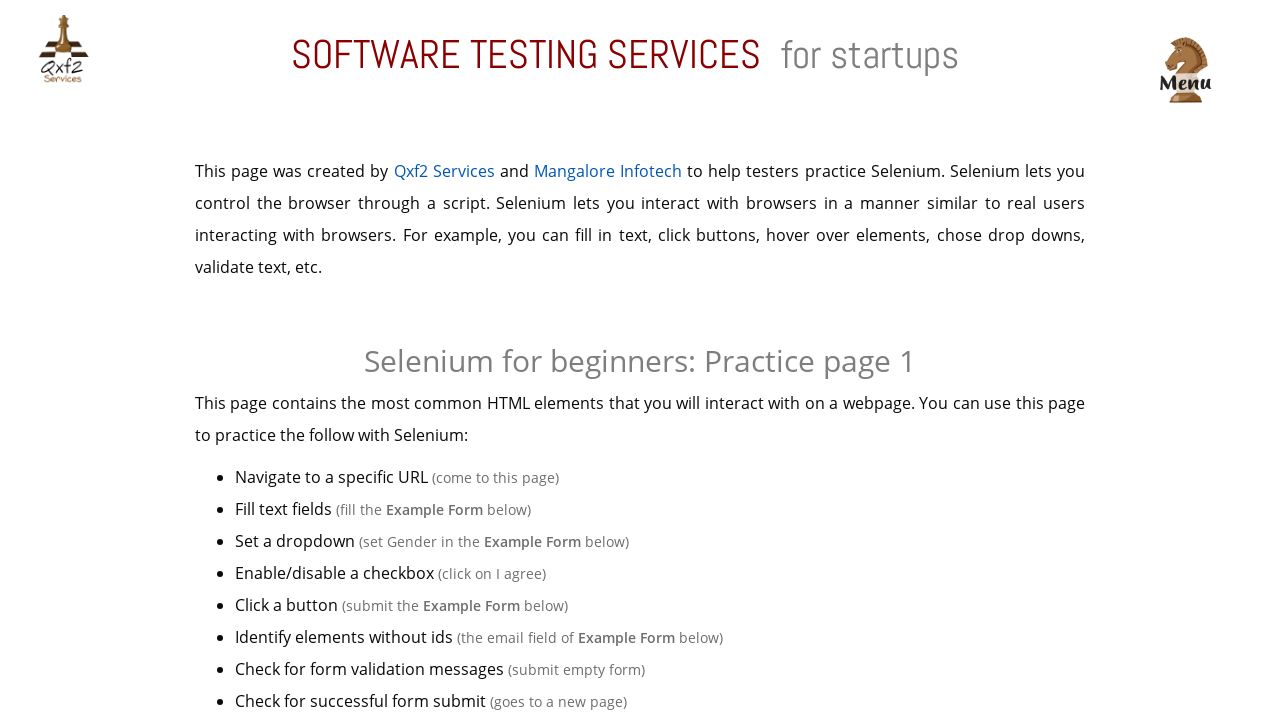

Located and clicked the checkbox element to enable it at (440, 361) on input[type='checkbox']
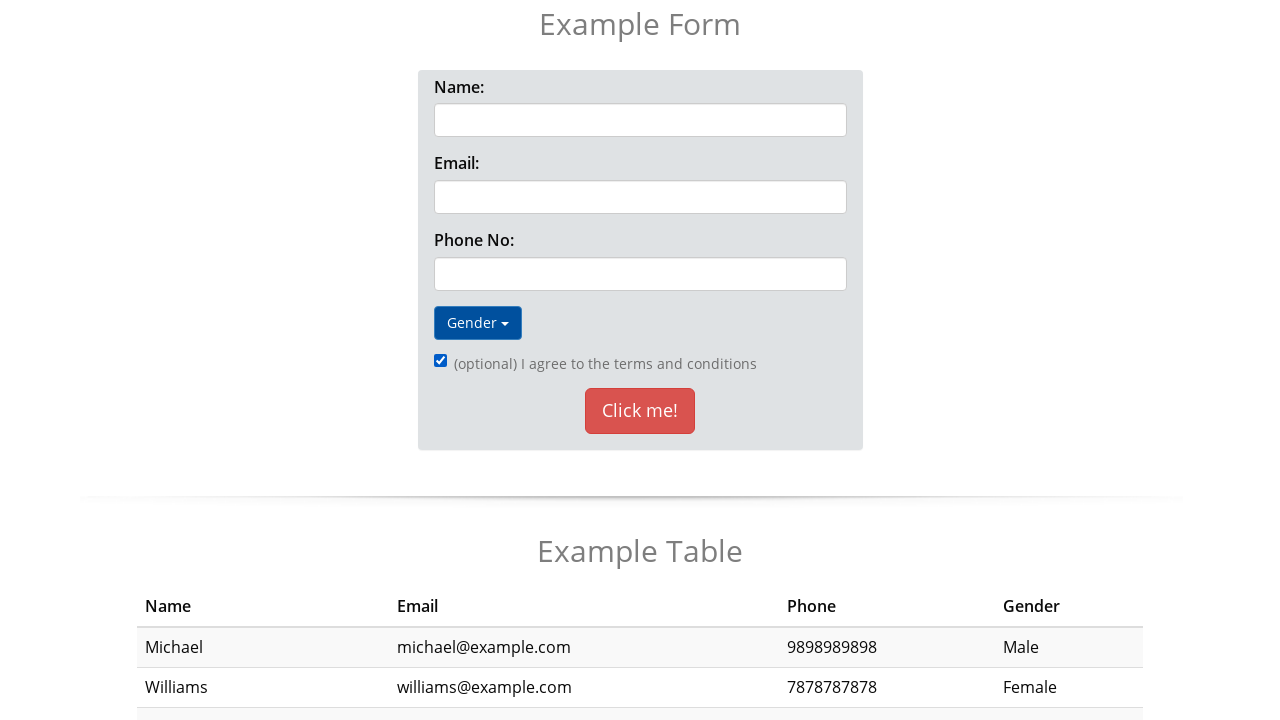

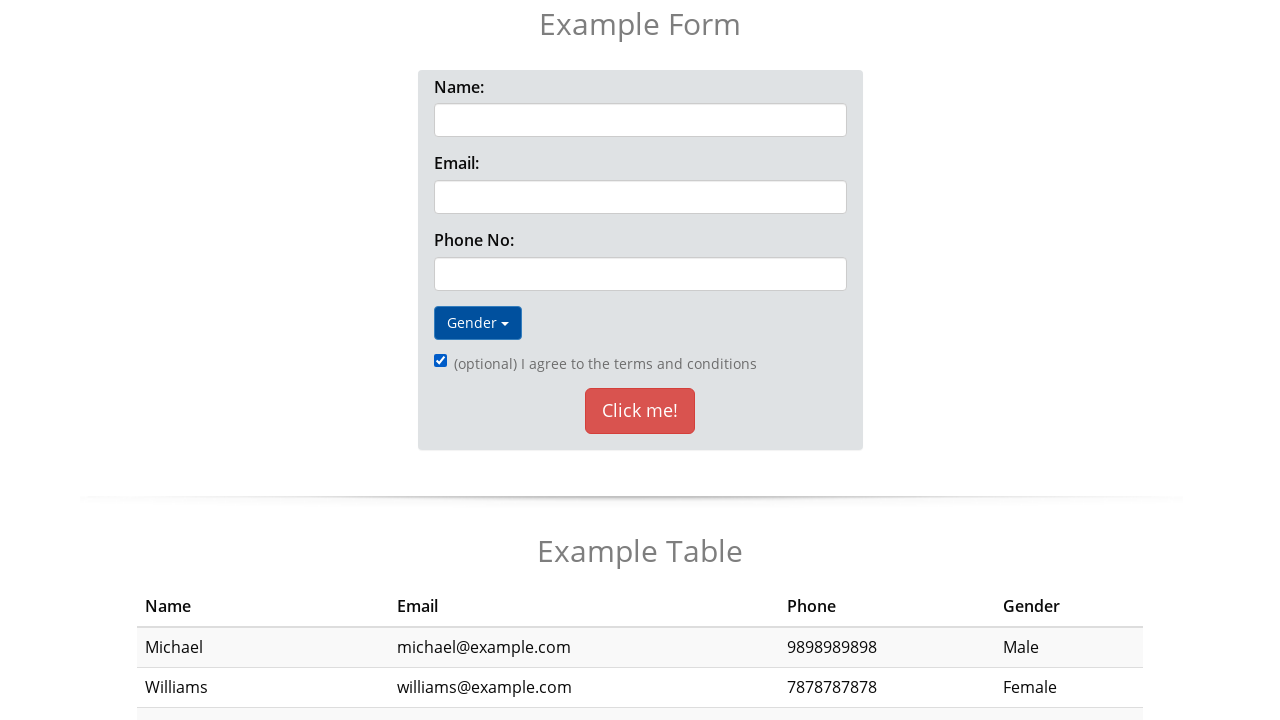